Tests marking all todo items as completed using the "Mark all as complete" checkbox

Starting URL: https://demo.playwright.dev/todomvc

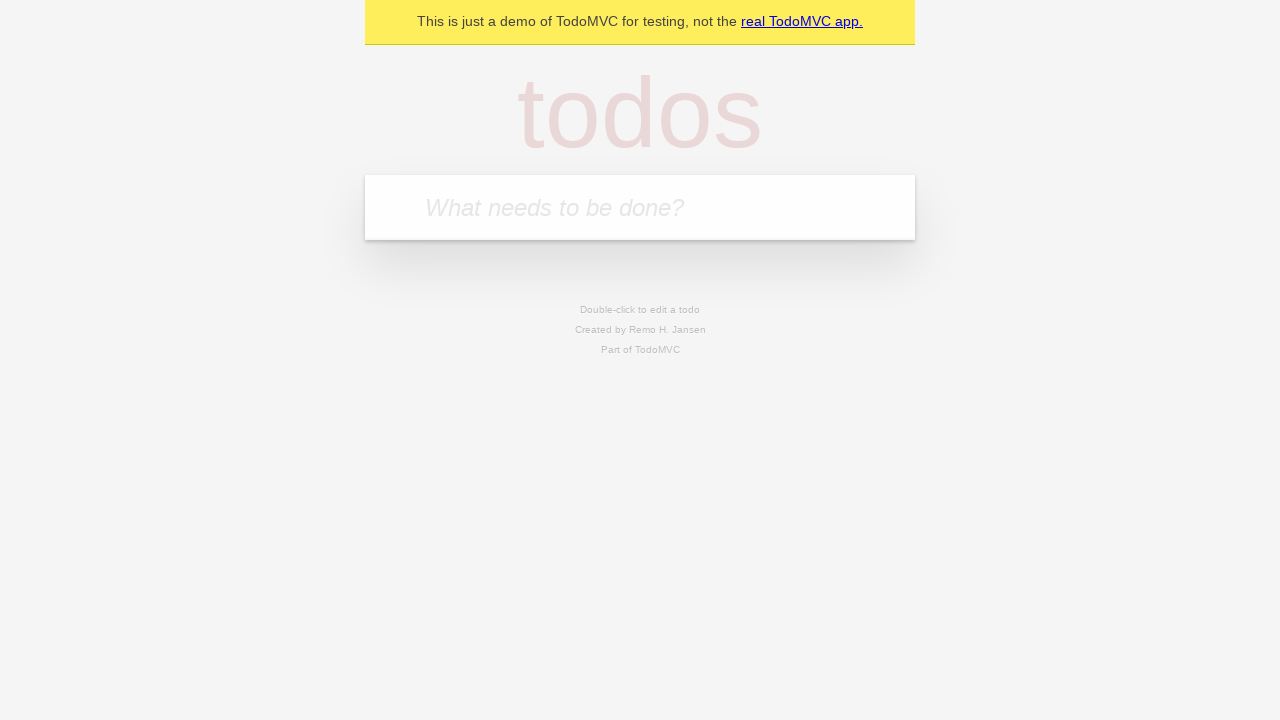

Filled todo input with 'buy some cheese' on internal:attr=[placeholder="What needs to be done?"i]
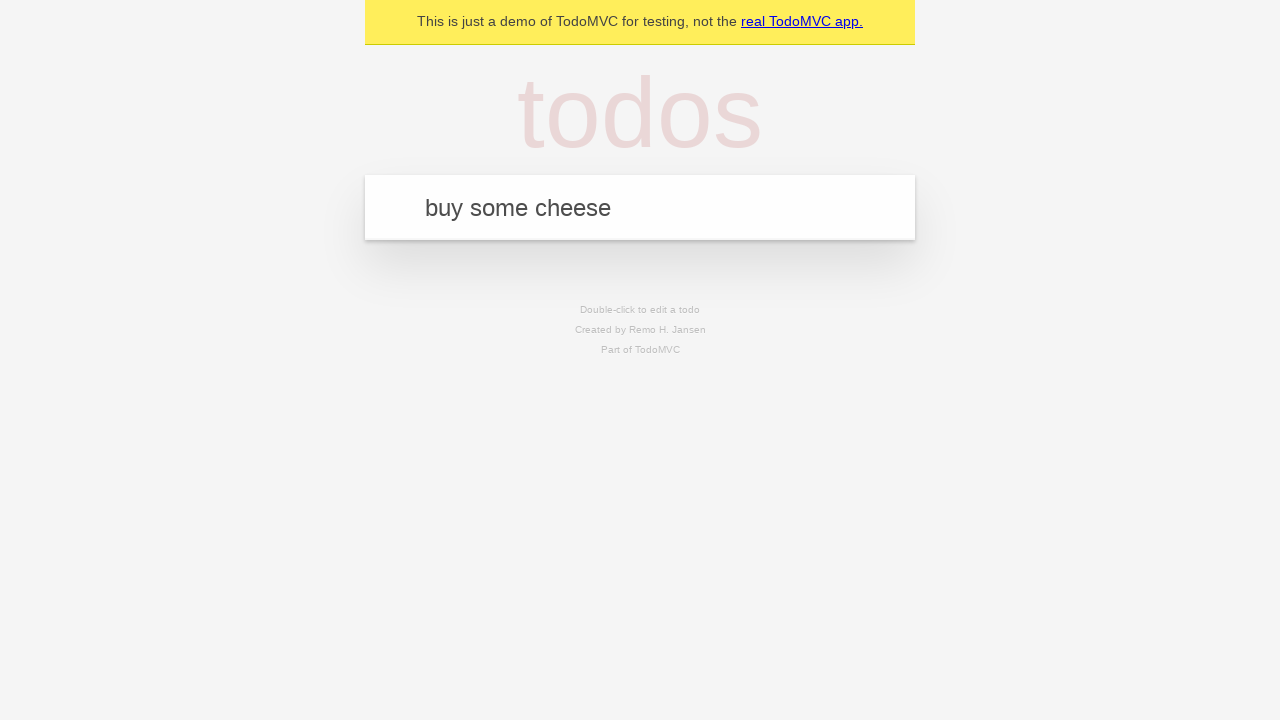

Pressed Enter to add first todo item on internal:attr=[placeholder="What needs to be done?"i]
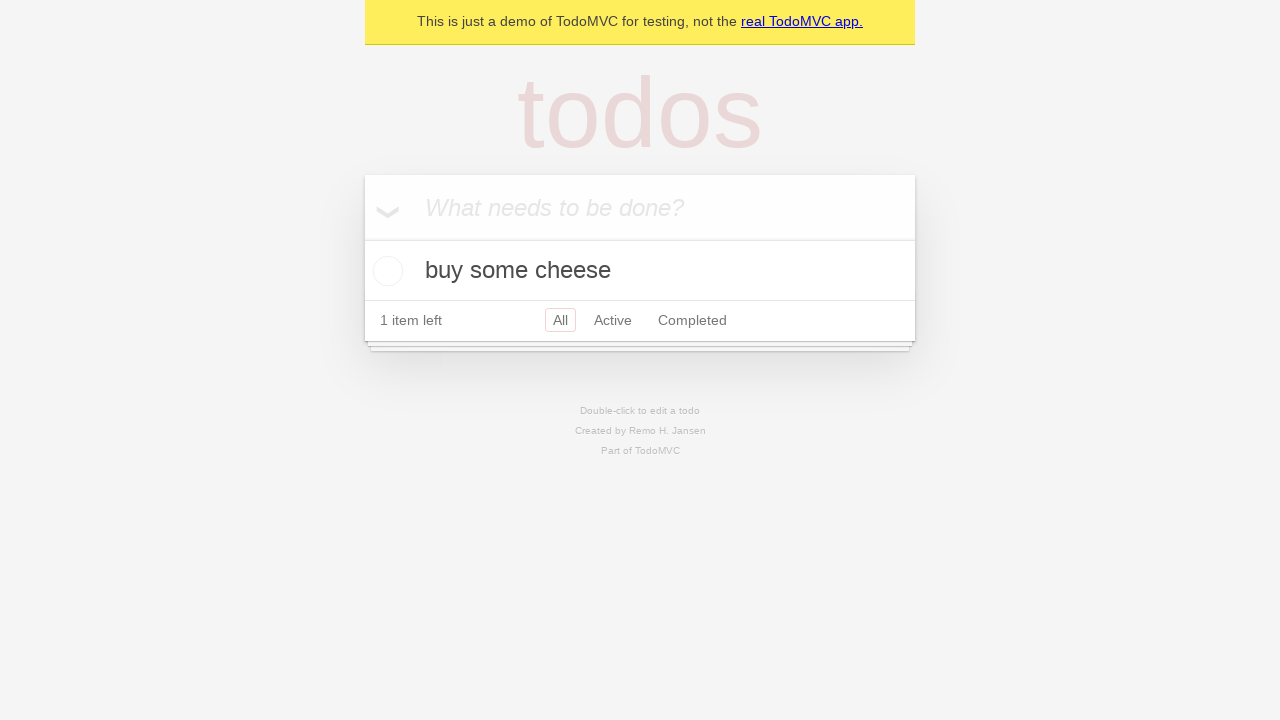

Filled todo input with 'feed the cat' on internal:attr=[placeholder="What needs to be done?"i]
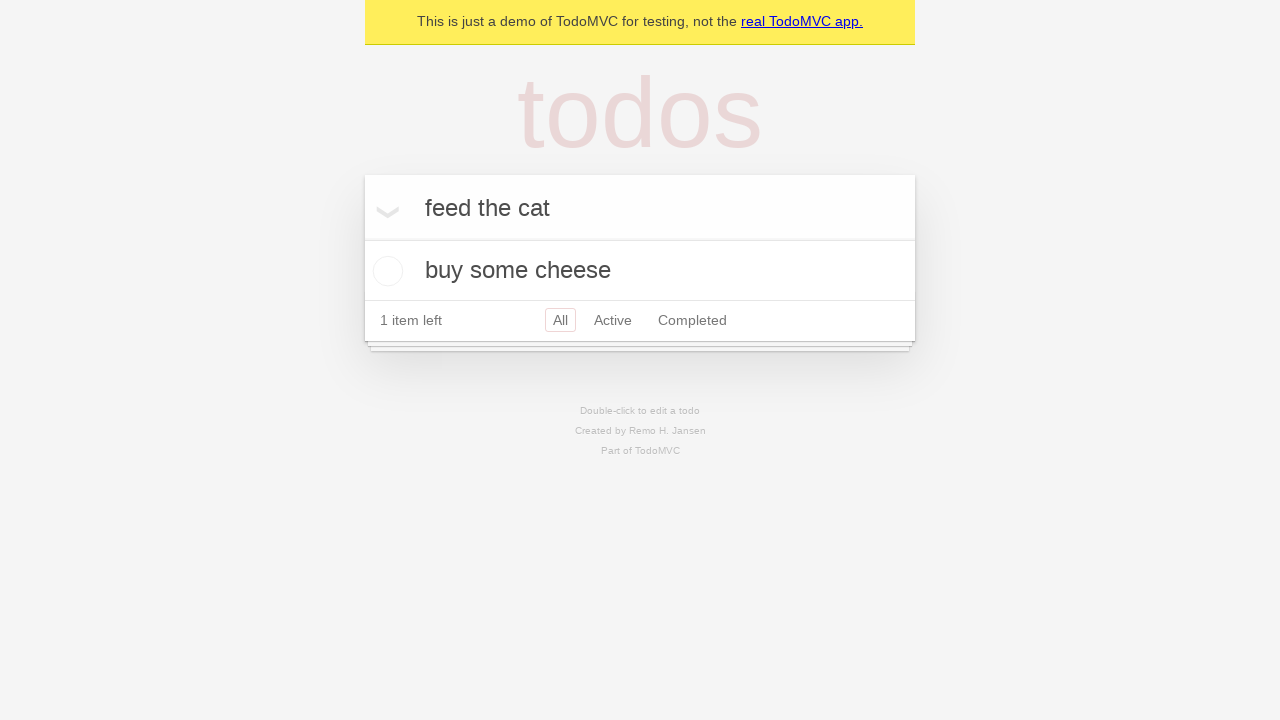

Pressed Enter to add second todo item on internal:attr=[placeholder="What needs to be done?"i]
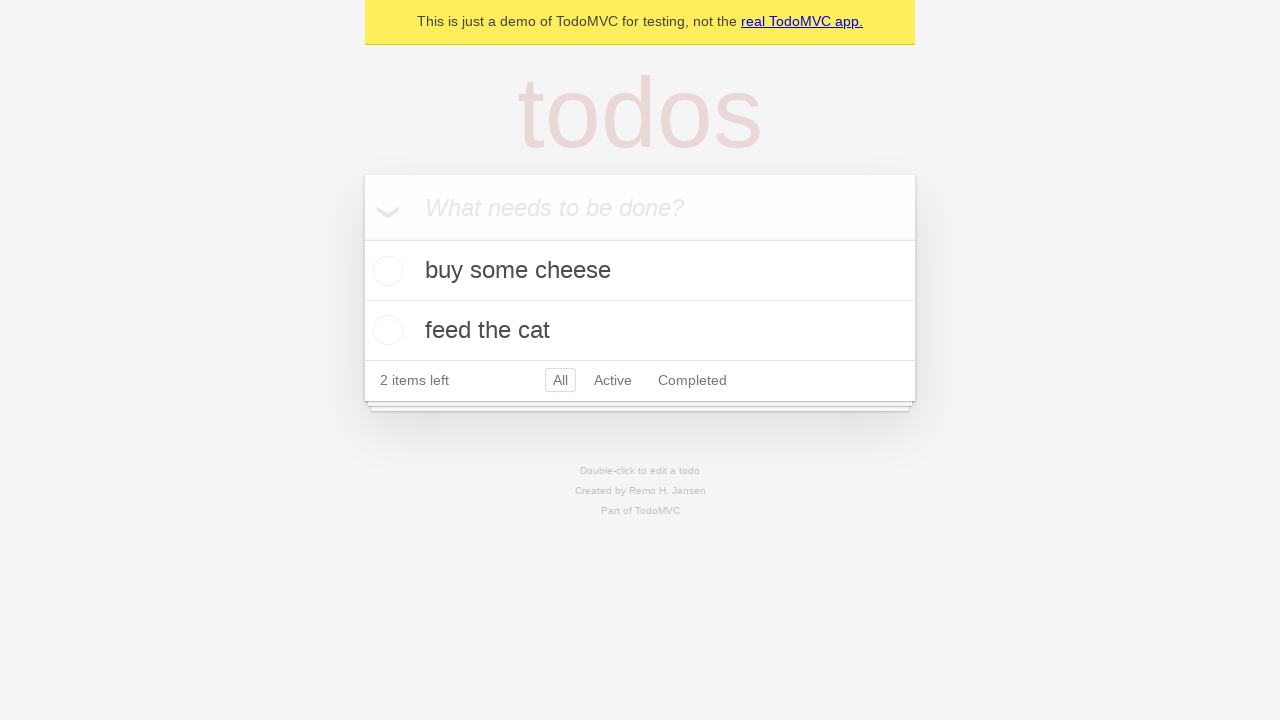

Filled todo input with 'book a doctors appointment' on internal:attr=[placeholder="What needs to be done?"i]
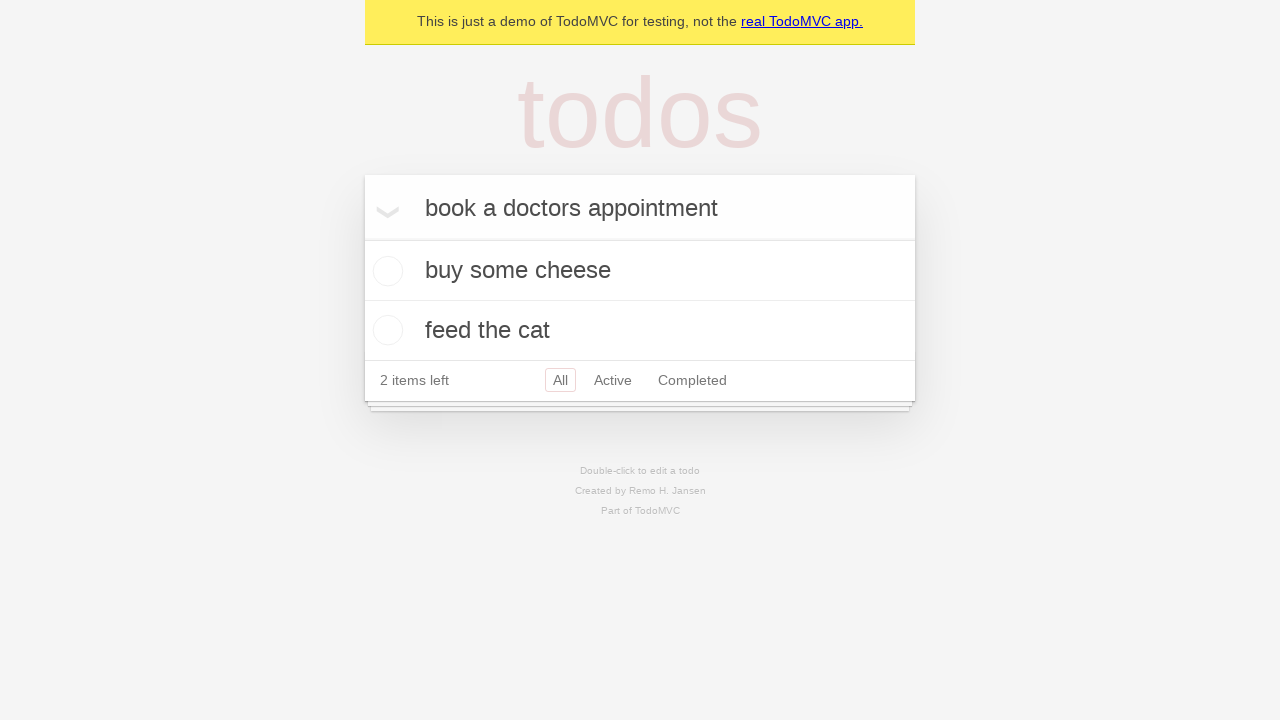

Pressed Enter to add third todo item on internal:attr=[placeholder="What needs to be done?"i]
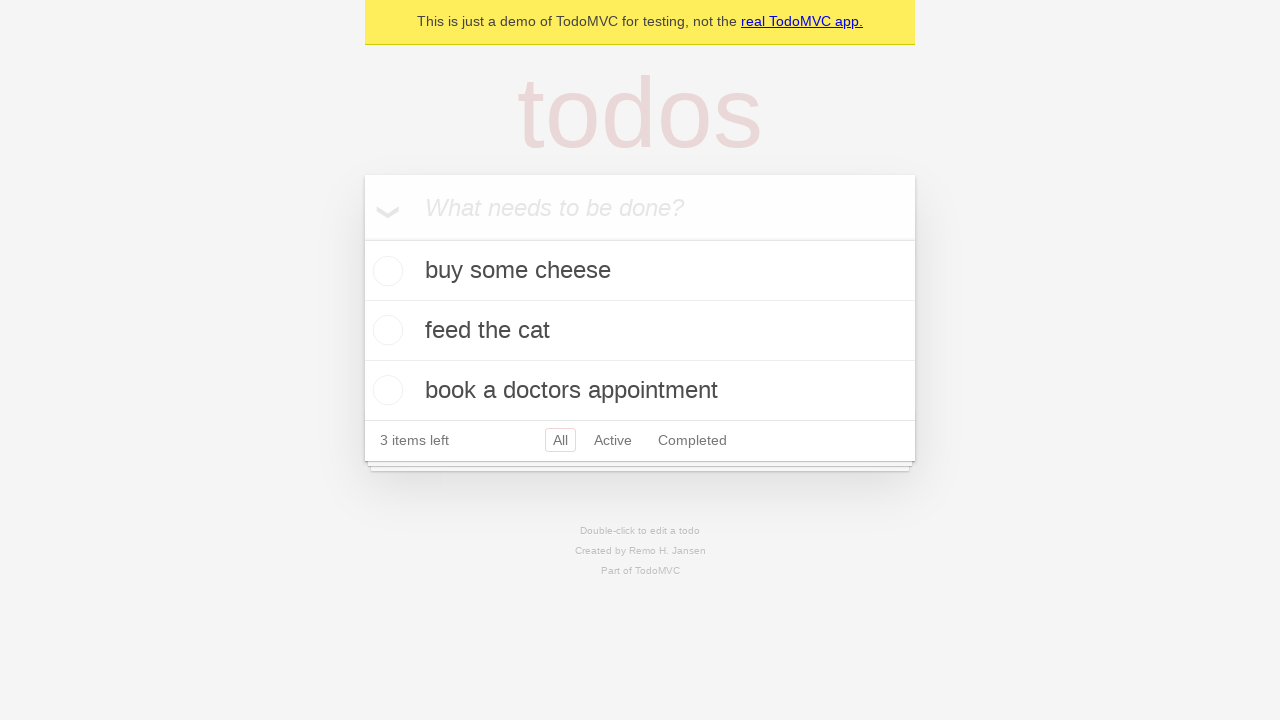

Clicked 'Mark all as complete' checkbox to complete all todo items at (362, 238) on internal:label="Mark all as complete"i
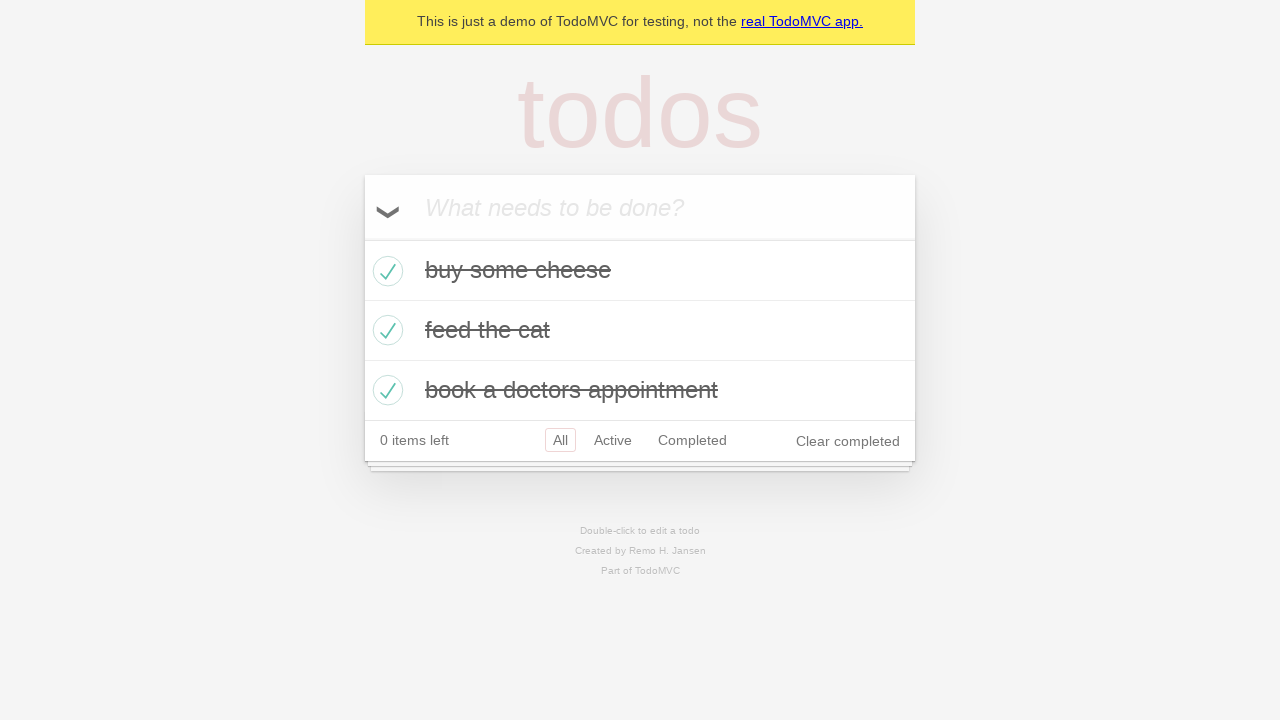

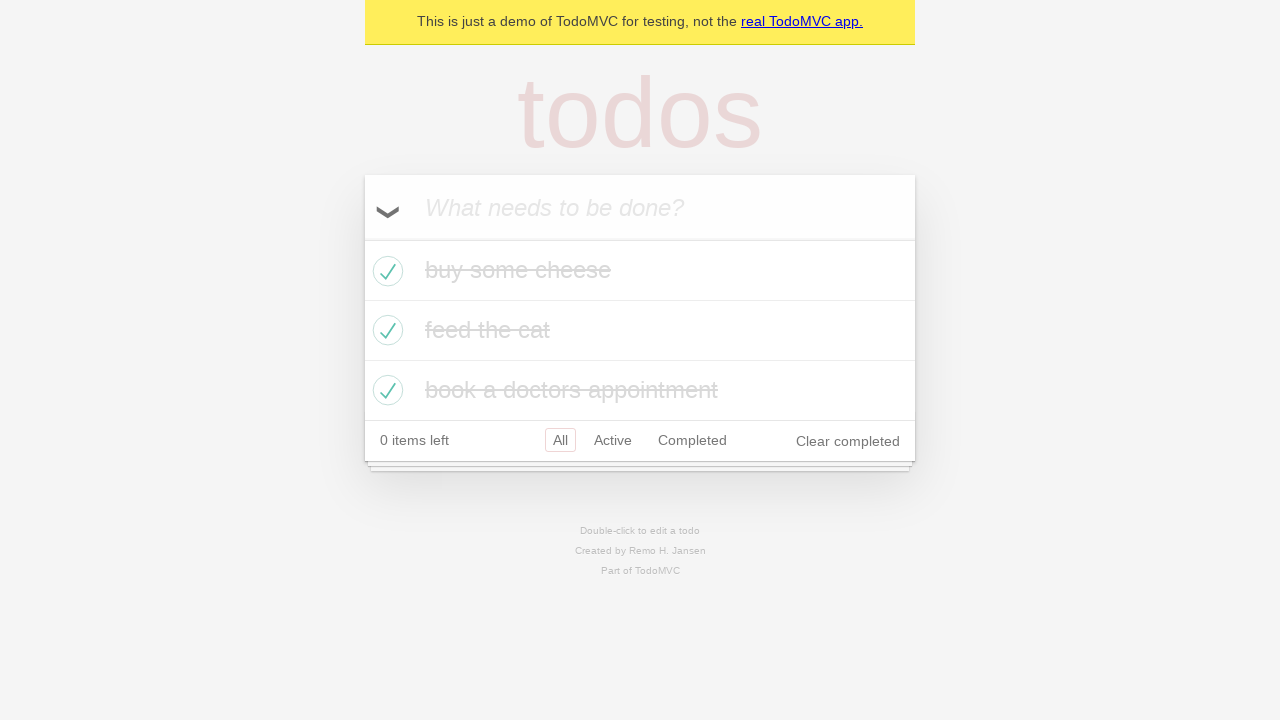